Tests the Salesforce forgot password functionality by clicking the forgot password link, entering an email address, and submitting the password reset request.

Starting URL: https://login.salesforce.com/

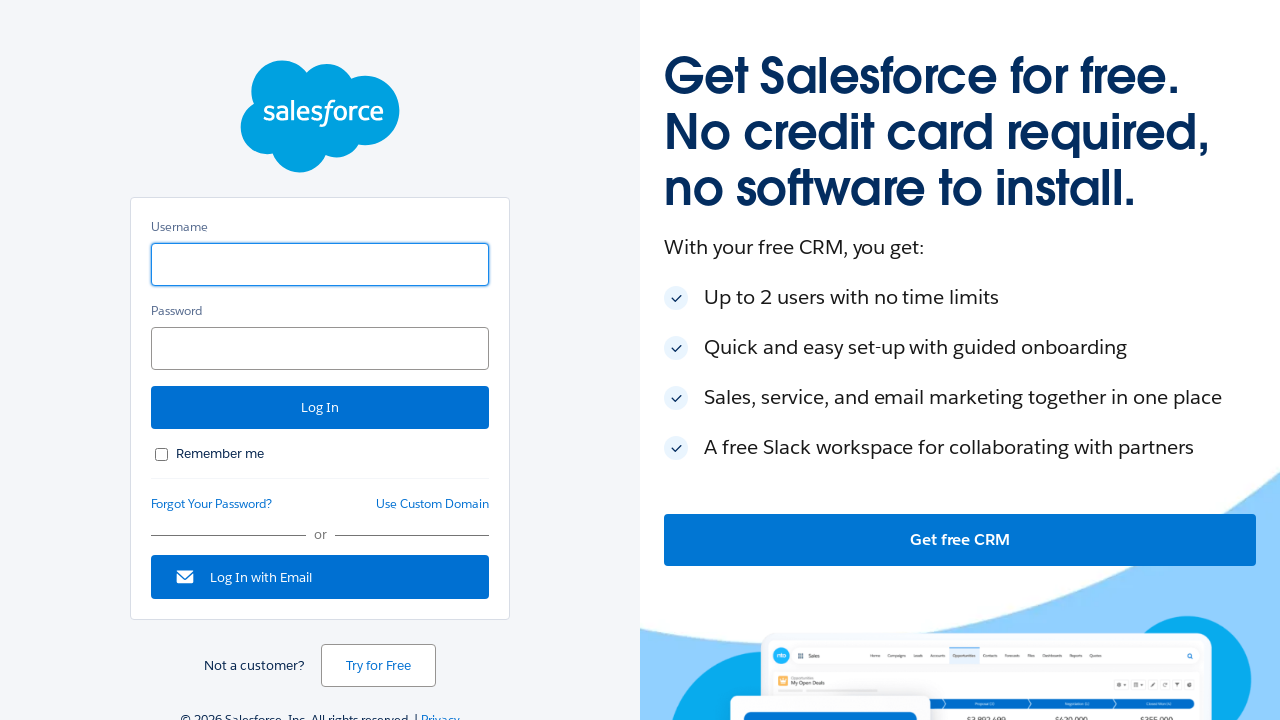

Clicked the forgot password link at (212, 504) on a#forgot_password_link
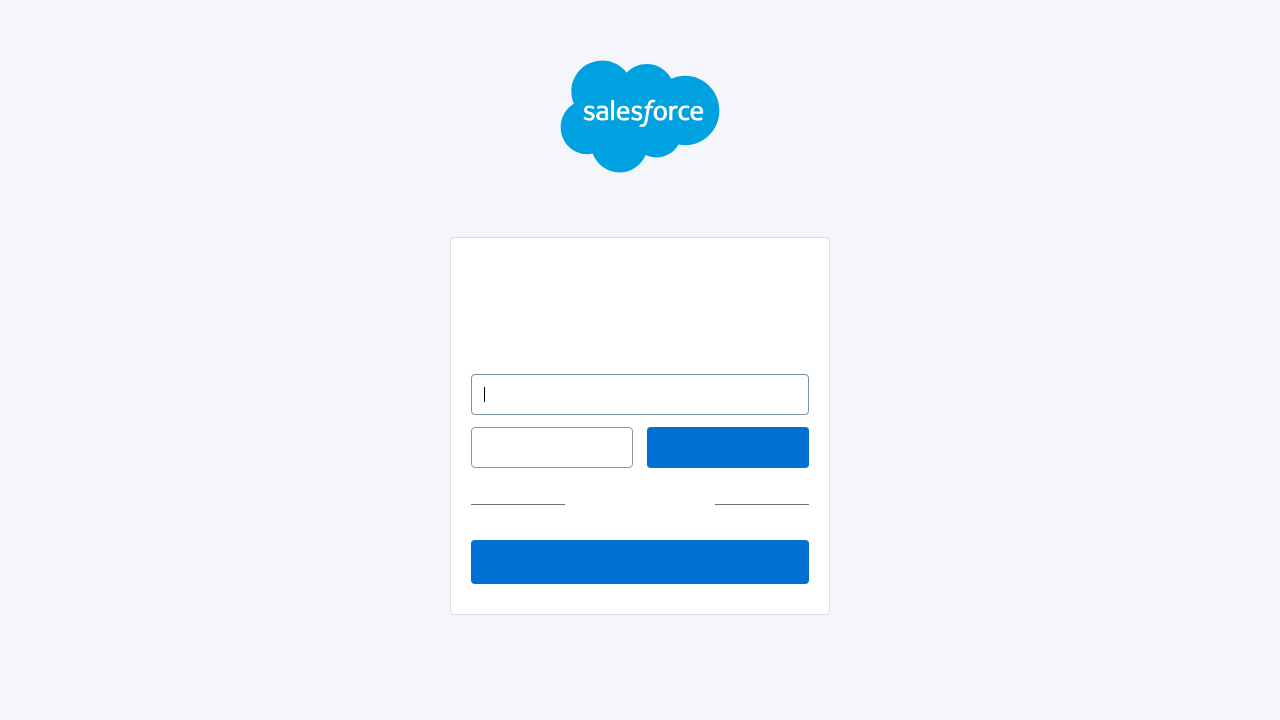

Entered email address 'marcus.henderson@example.com' in the email field on #un
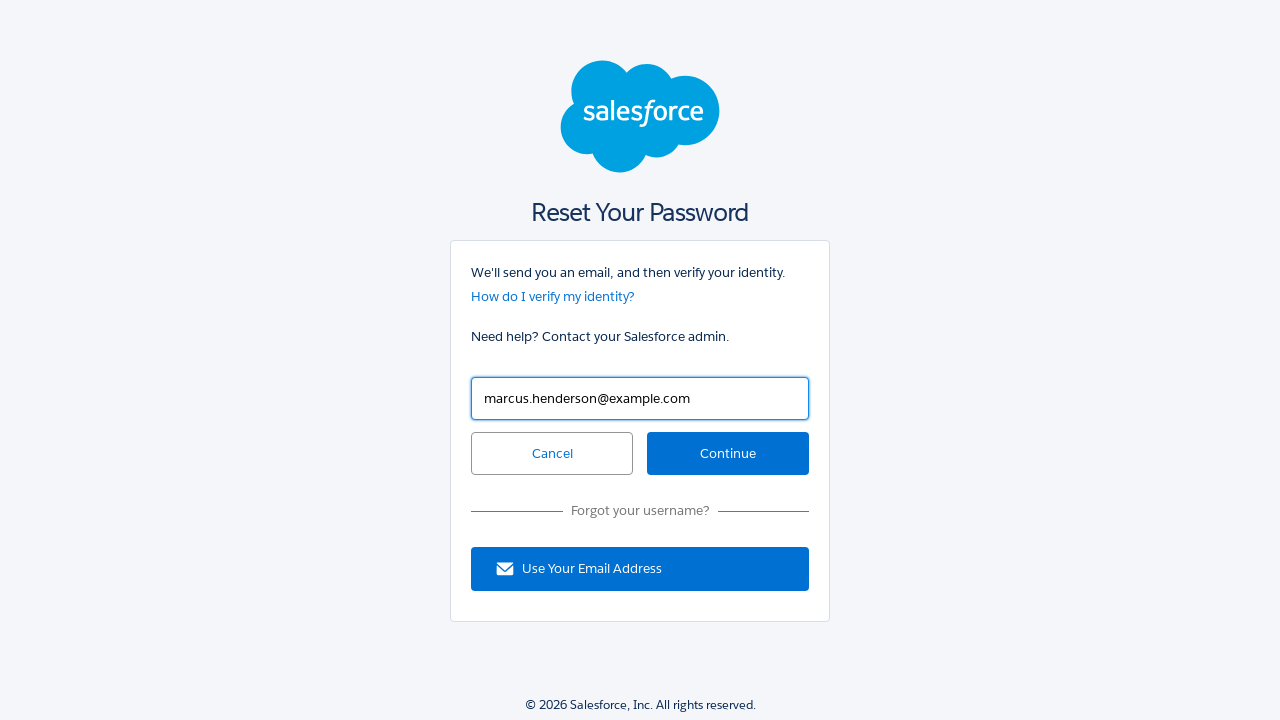

Clicked the continue button to submit password reset request at (728, 454) on input#continue
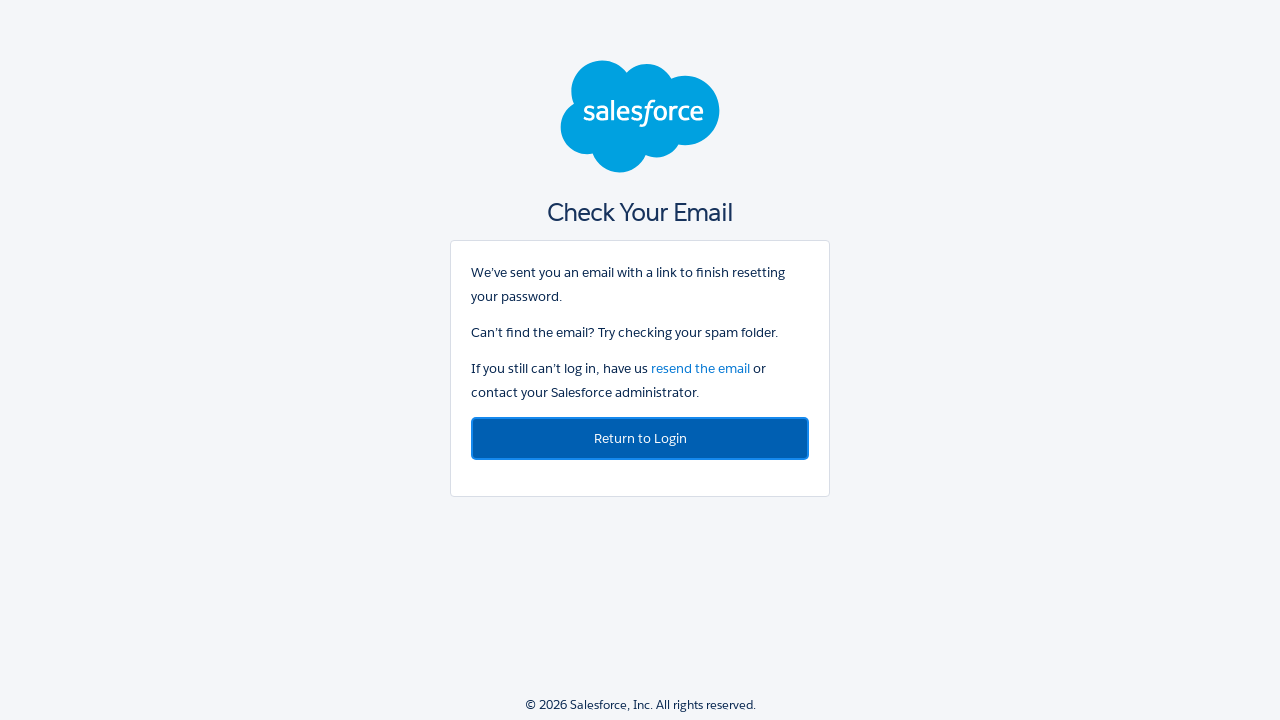

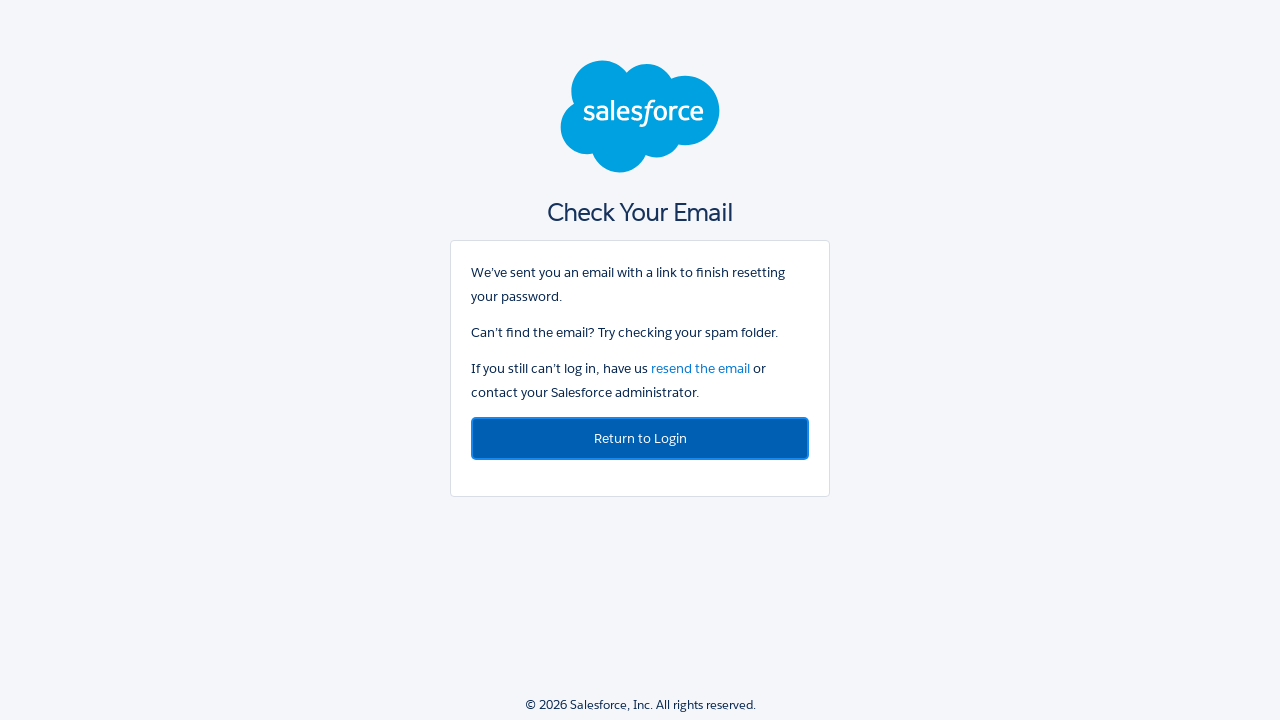